Navigates to QAXpert website and retrieves the page title

Starting URL: https://qaxpert.com

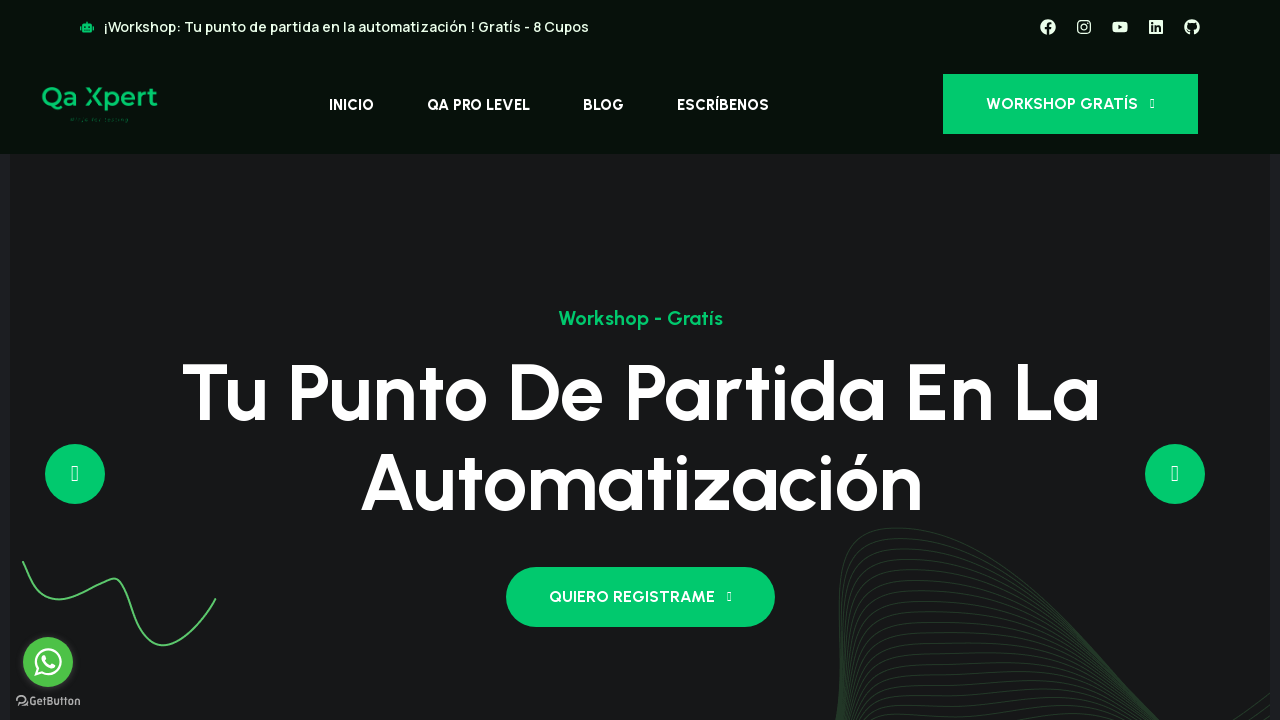

Retrieved page title from QAXpert website
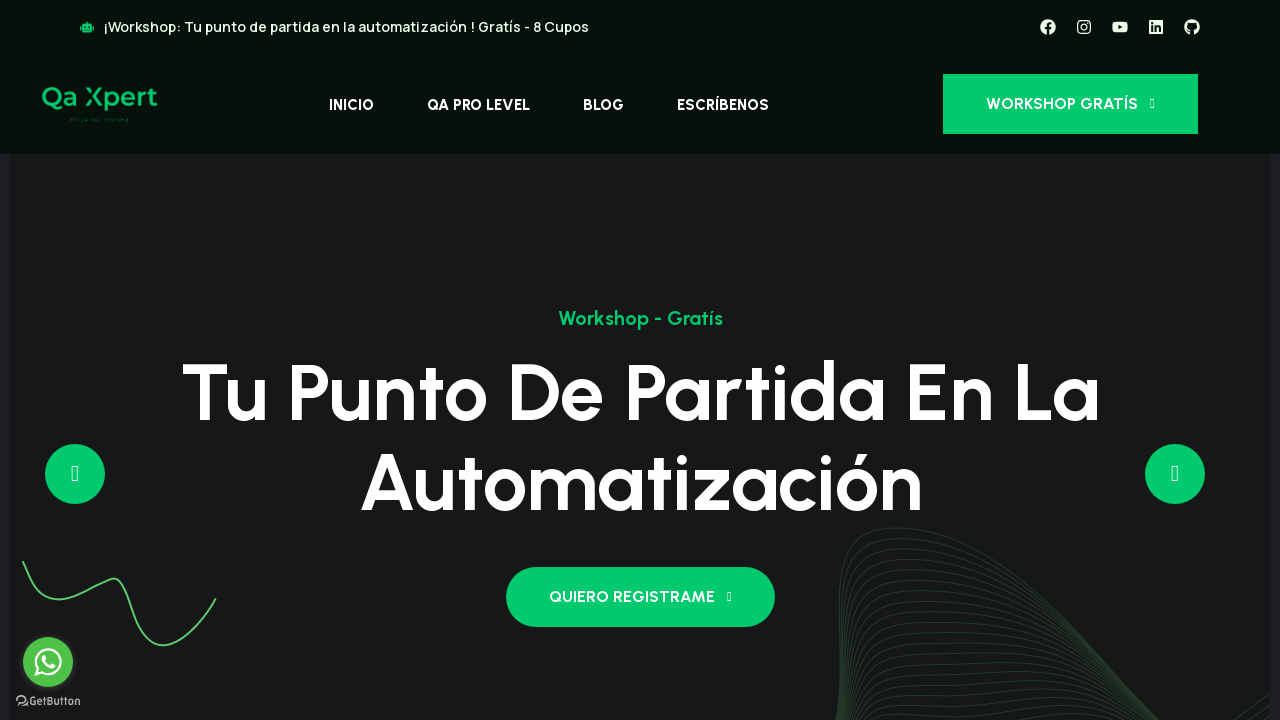

Printed QAXpert page title to console
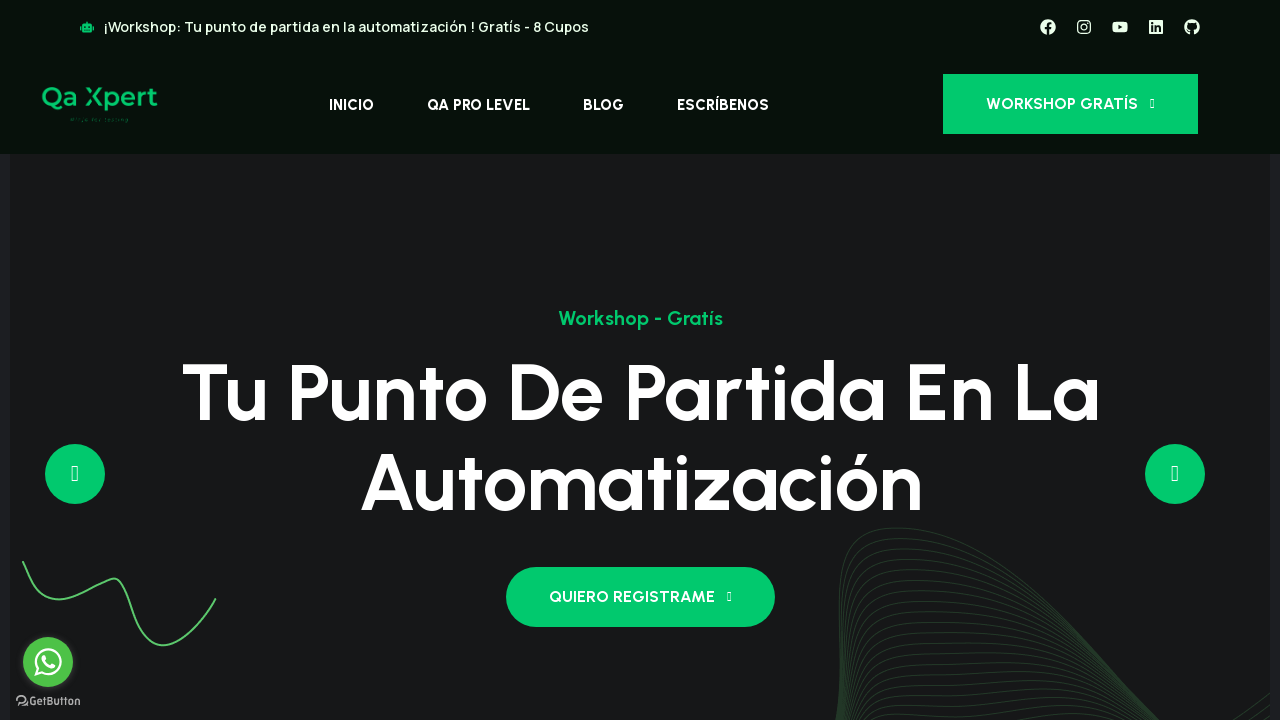

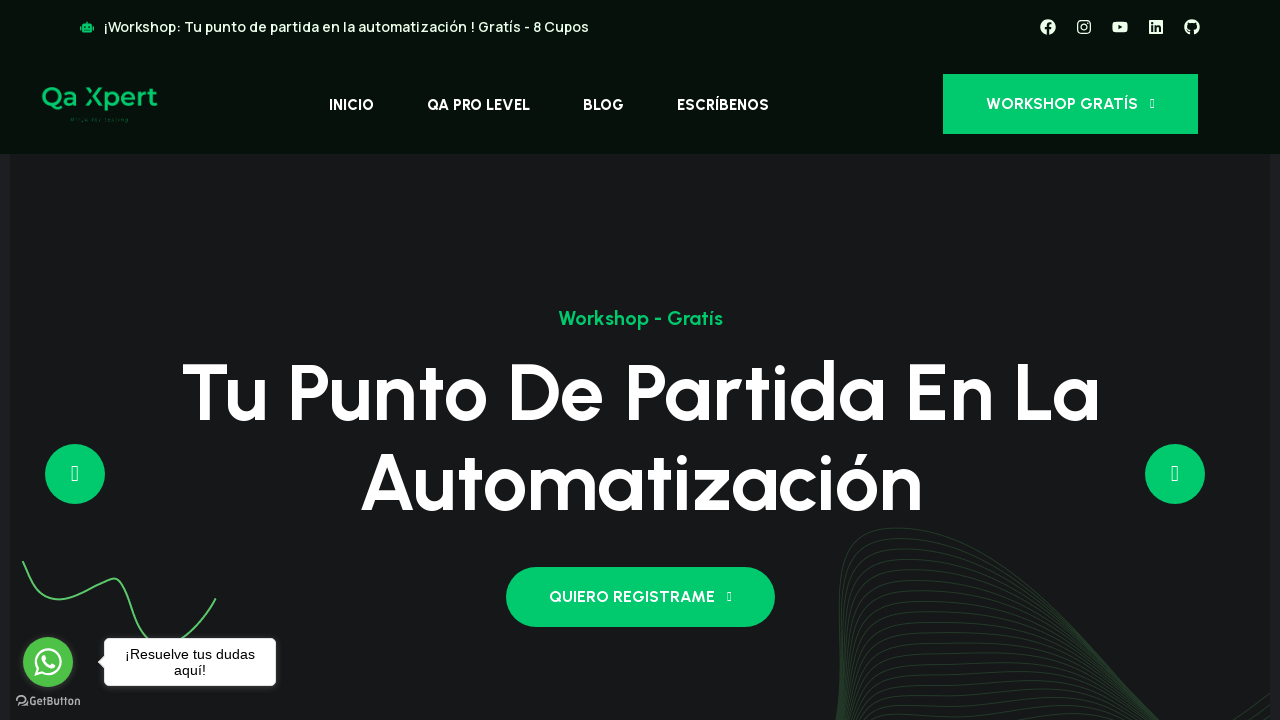